Tests right-click context menu functionality by performing a right-click on a designated area, verifying and accepting an alert, then clicking a link to navigate to a new page and verifying its content.

Starting URL: https://the-internet.herokuapp.com/context_menu

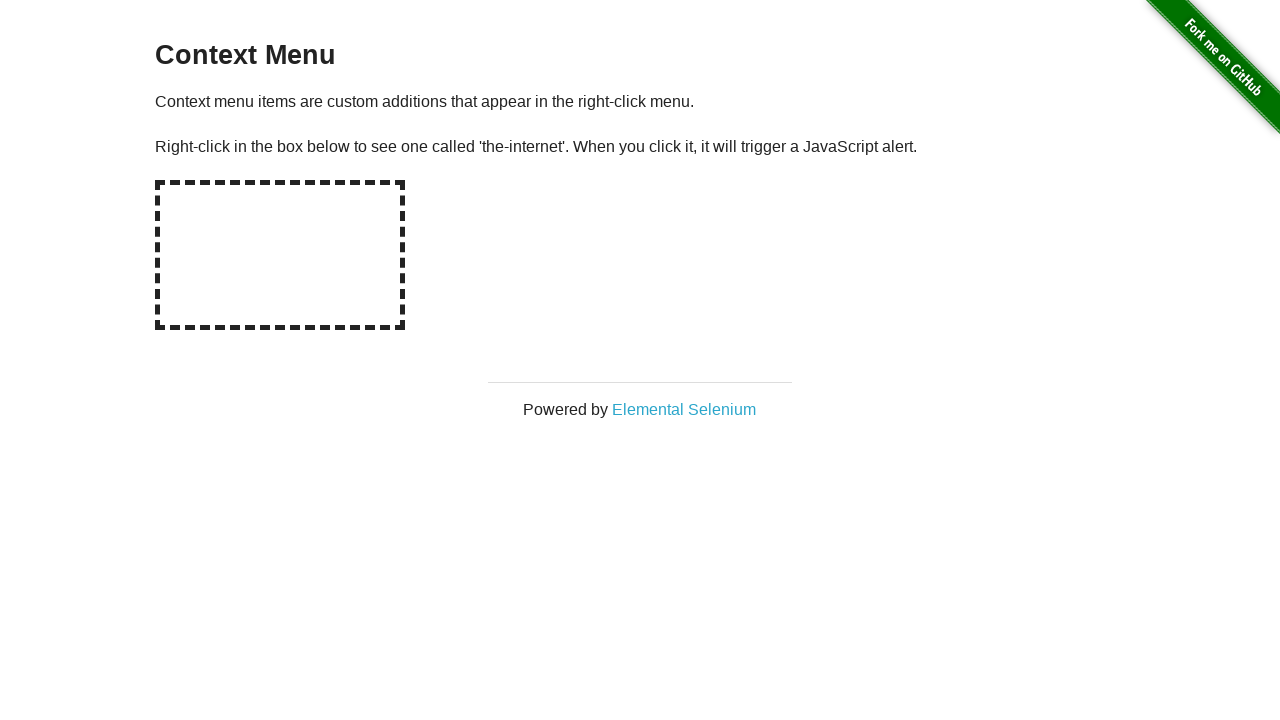

Waited for hot-spot element to load
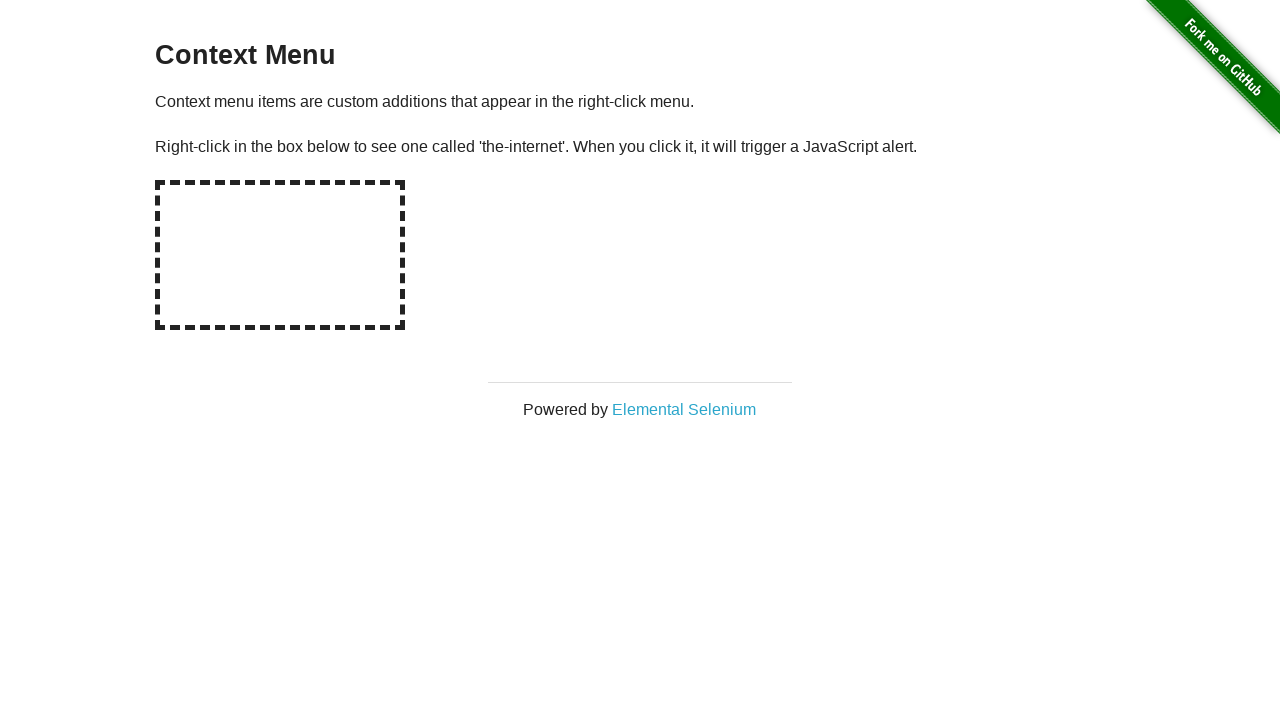

Right-clicked on hot-spot area at (280, 255) on #hot-spot
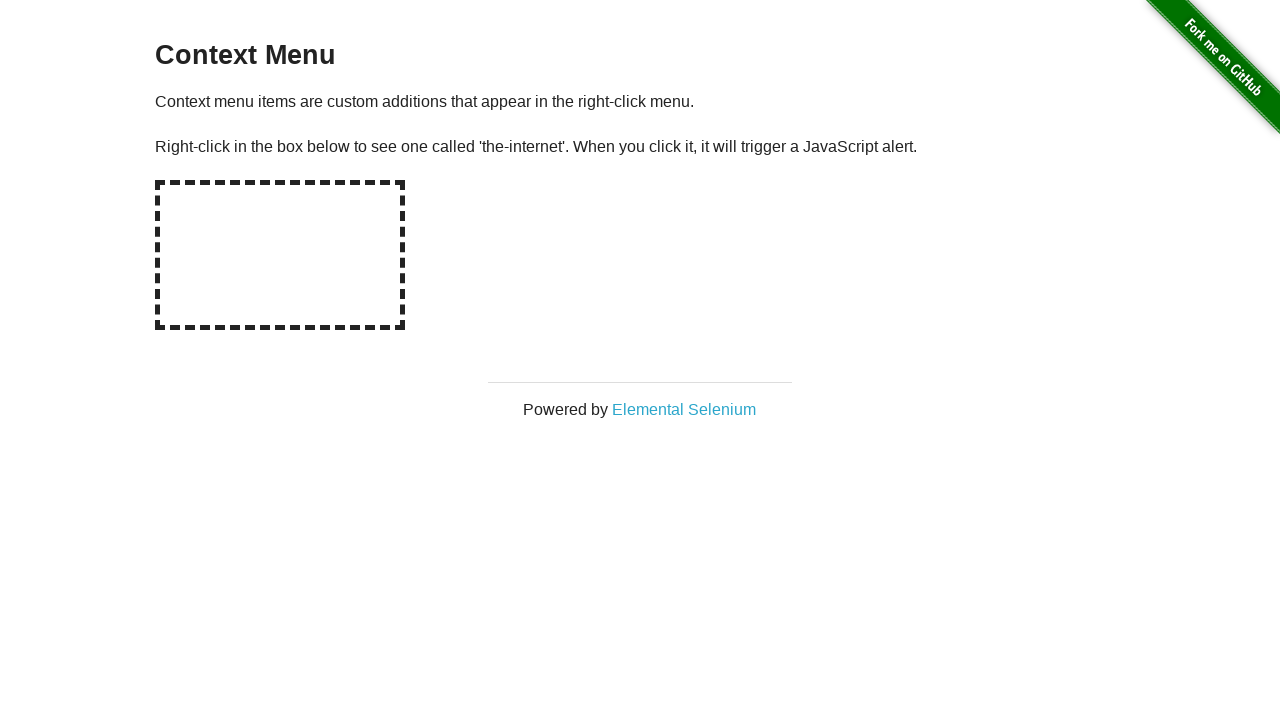

Evaluated alert text from window object
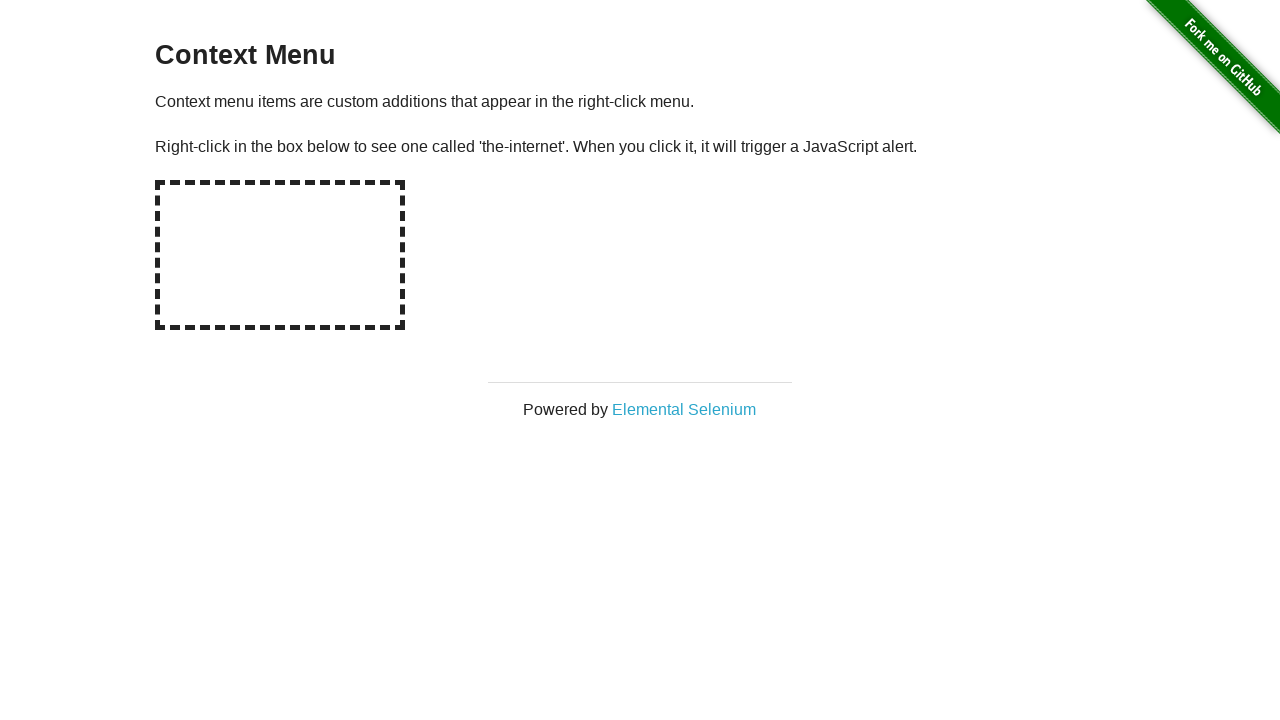

Set up dialog handler to accept alerts
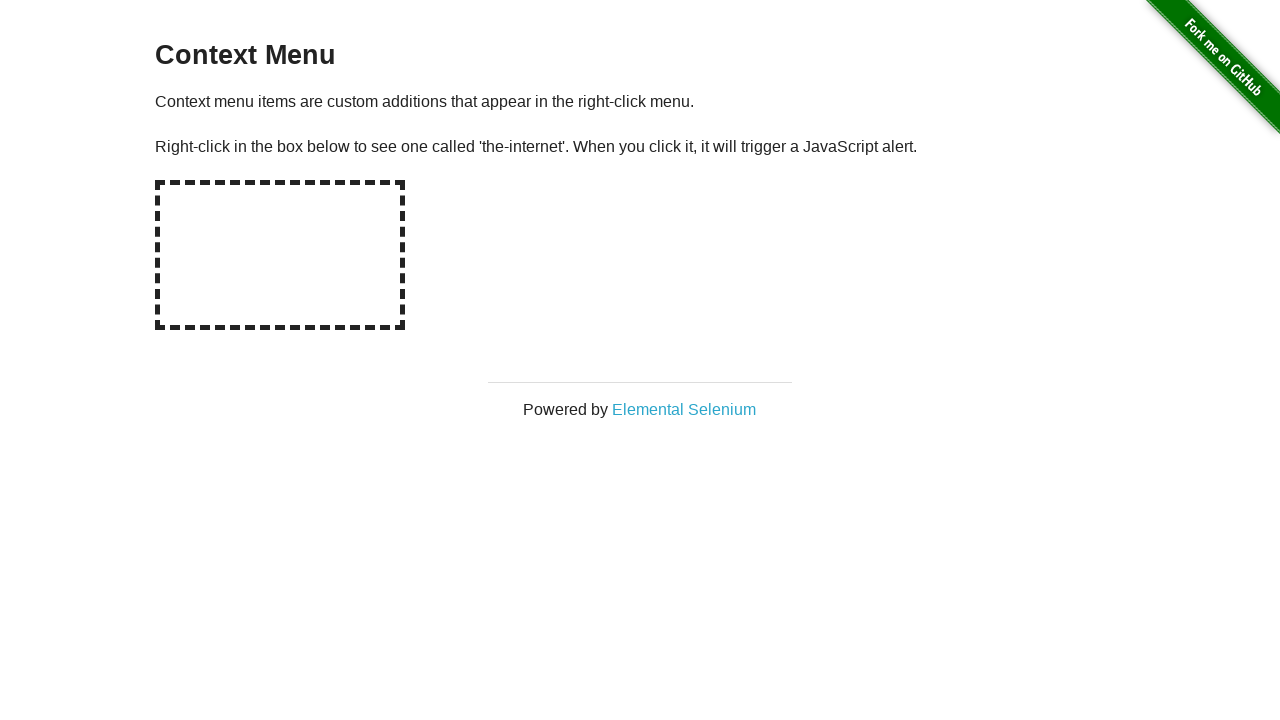

Right-clicked on hot-spot area again to trigger alert with handler at (280, 255) on #hot-spot
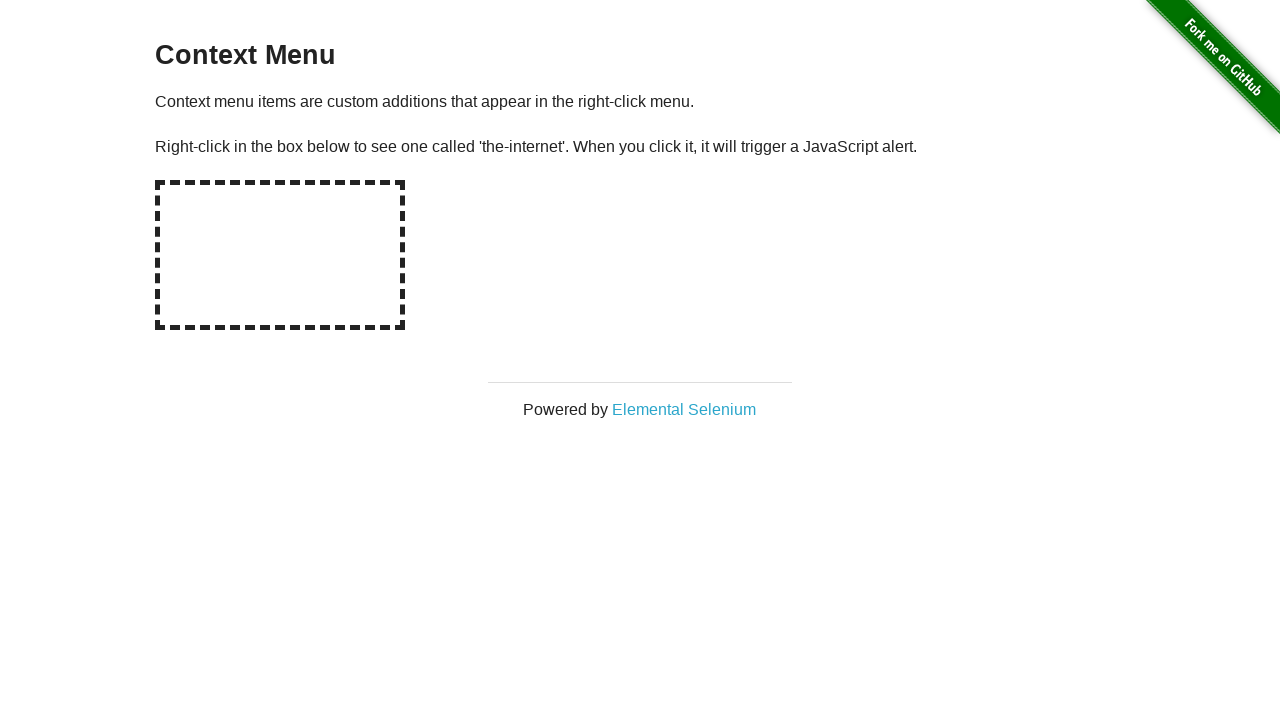

Waited 500ms for alert to be handled
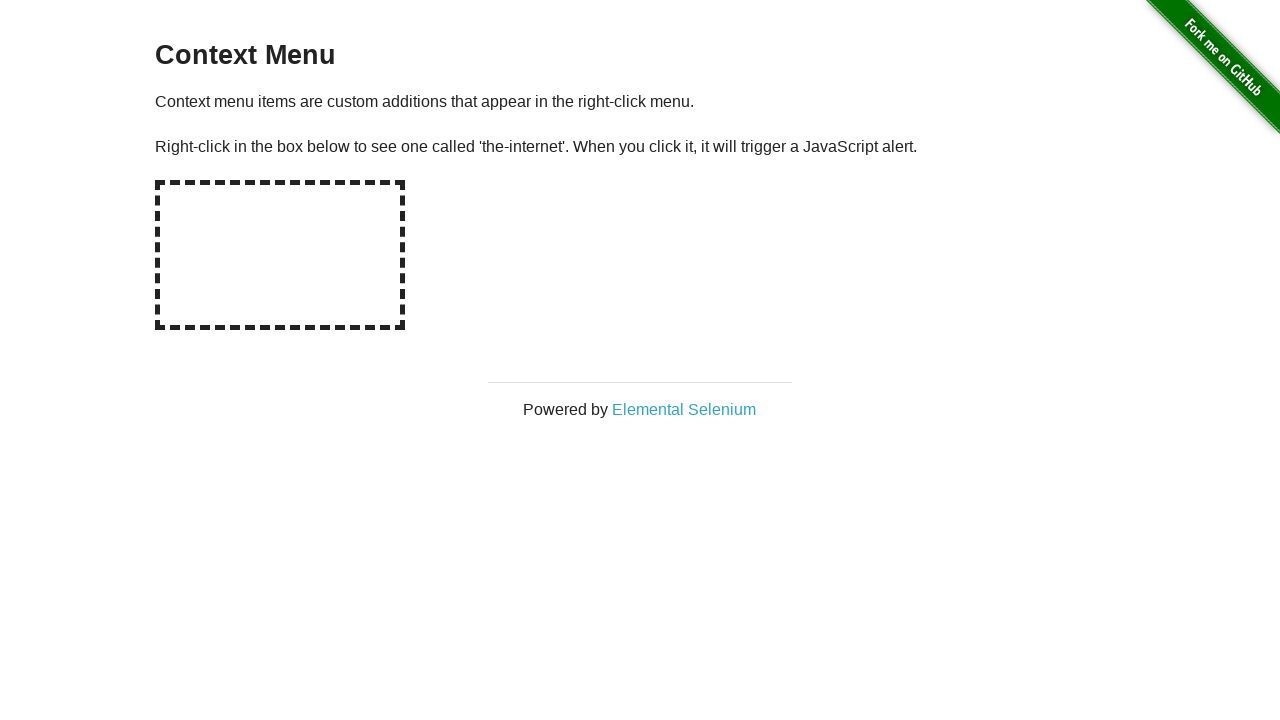

Clicked on Elemental Selenium link to open in new tab at (684, 409) on text=Elemental Selenium
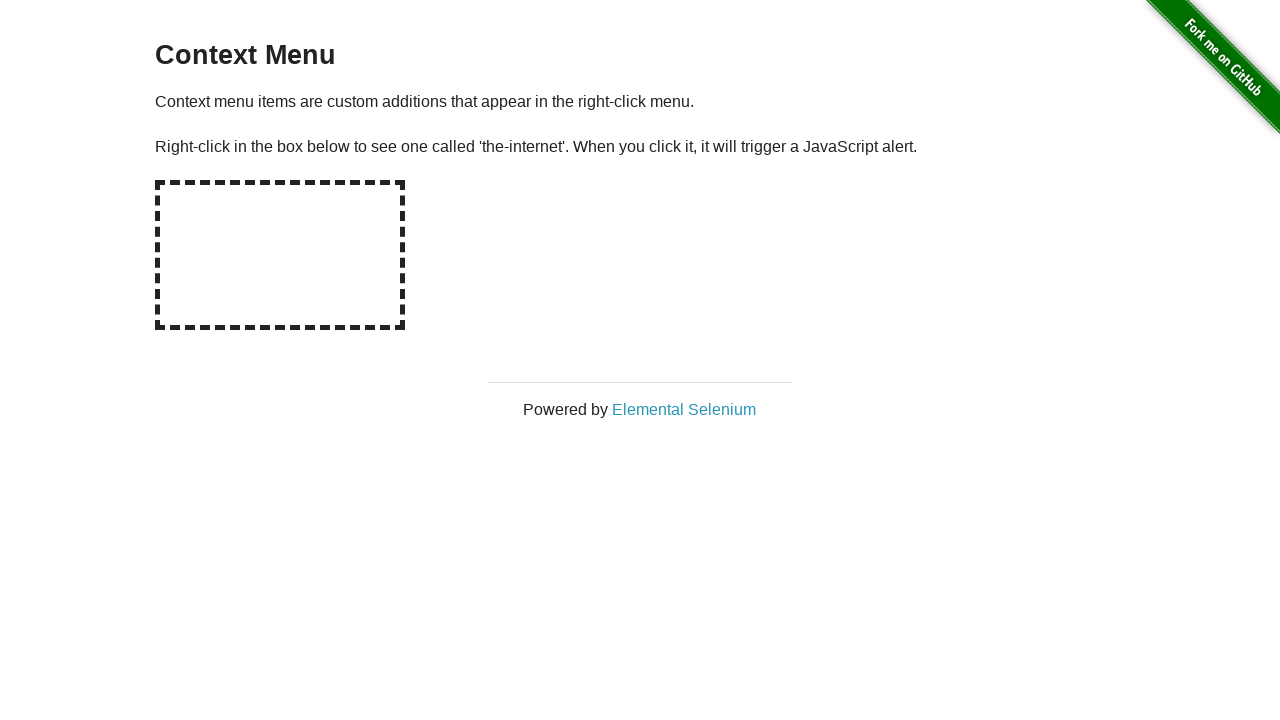

Captured new page reference from context
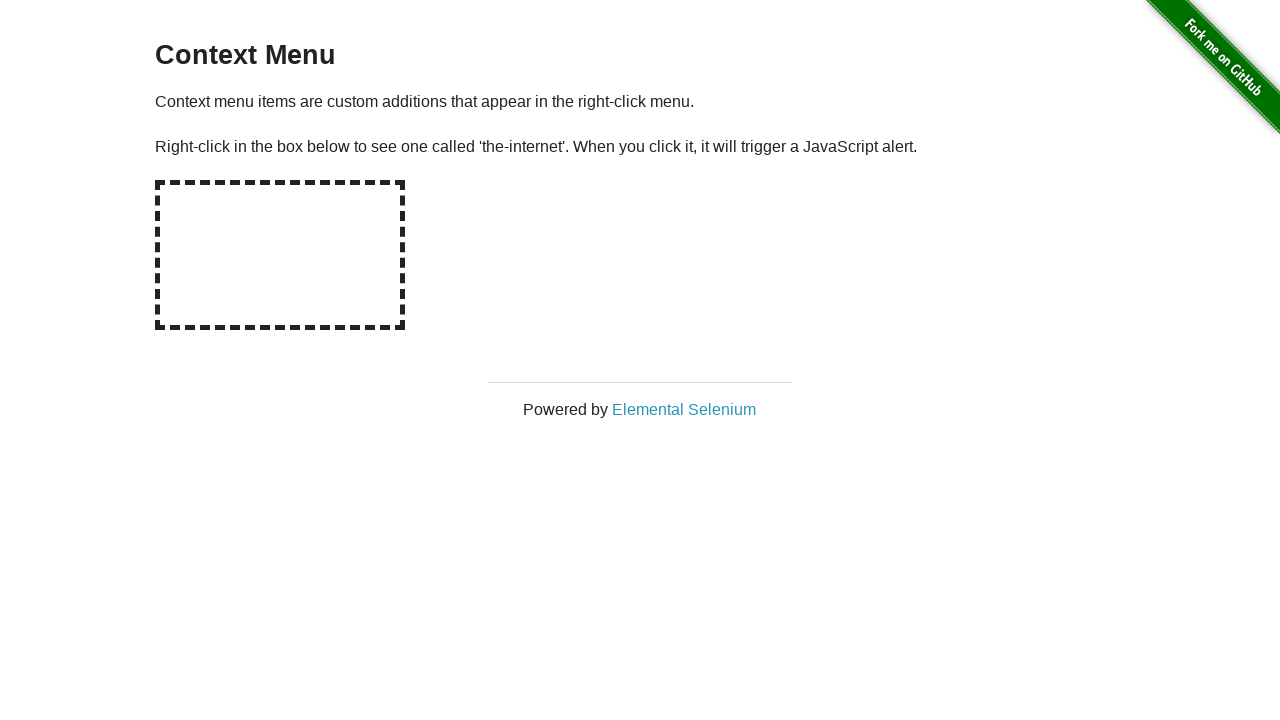

Waited for new page to load completely
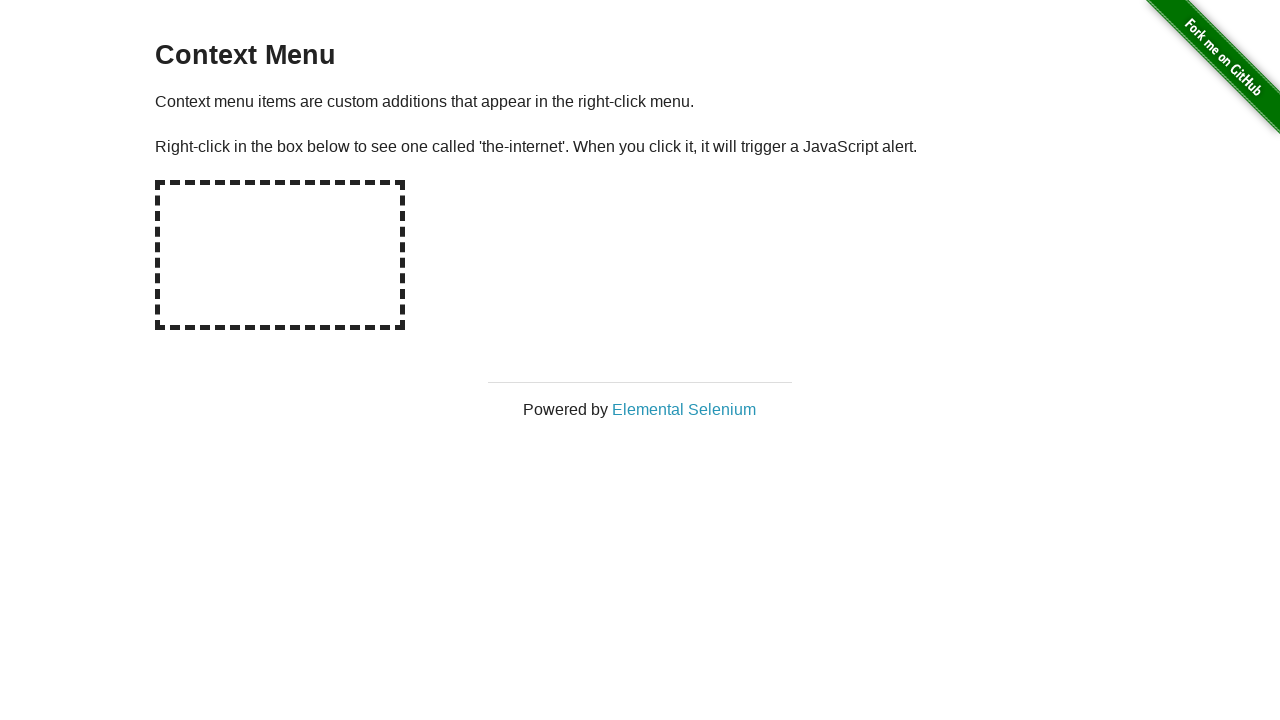

Located h1 element on new page
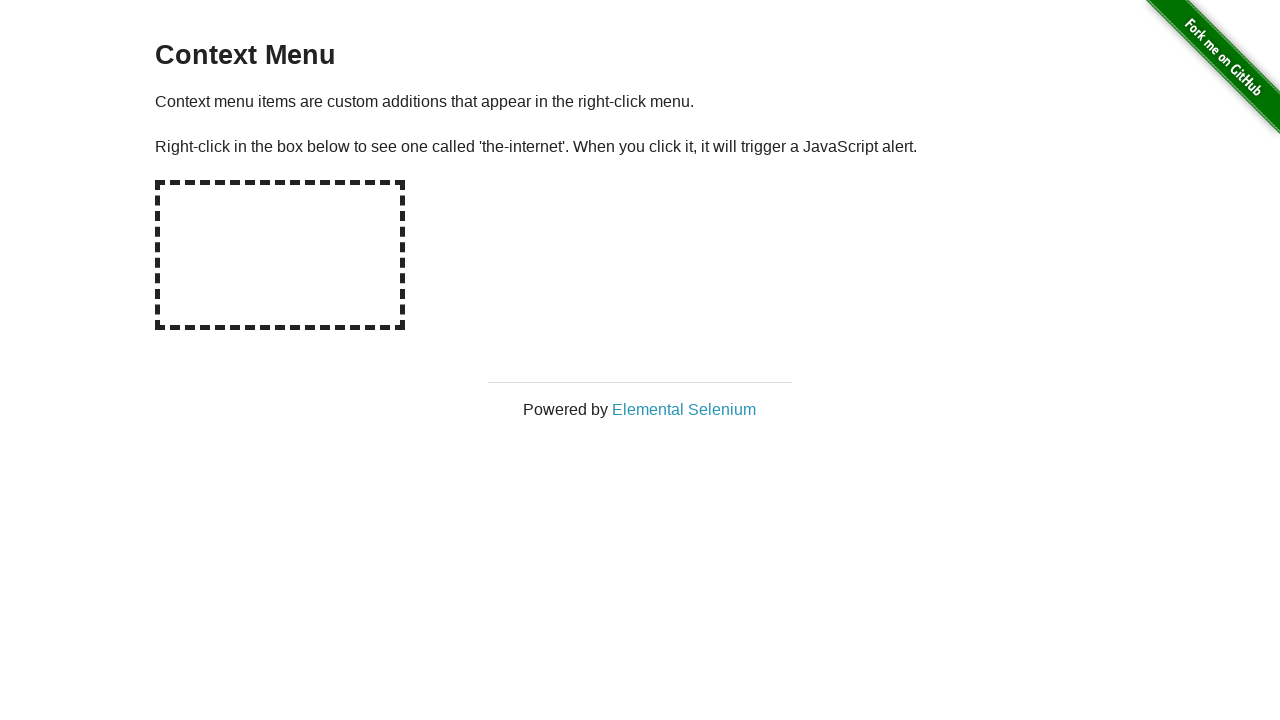

Verified h1 element is visible on new page
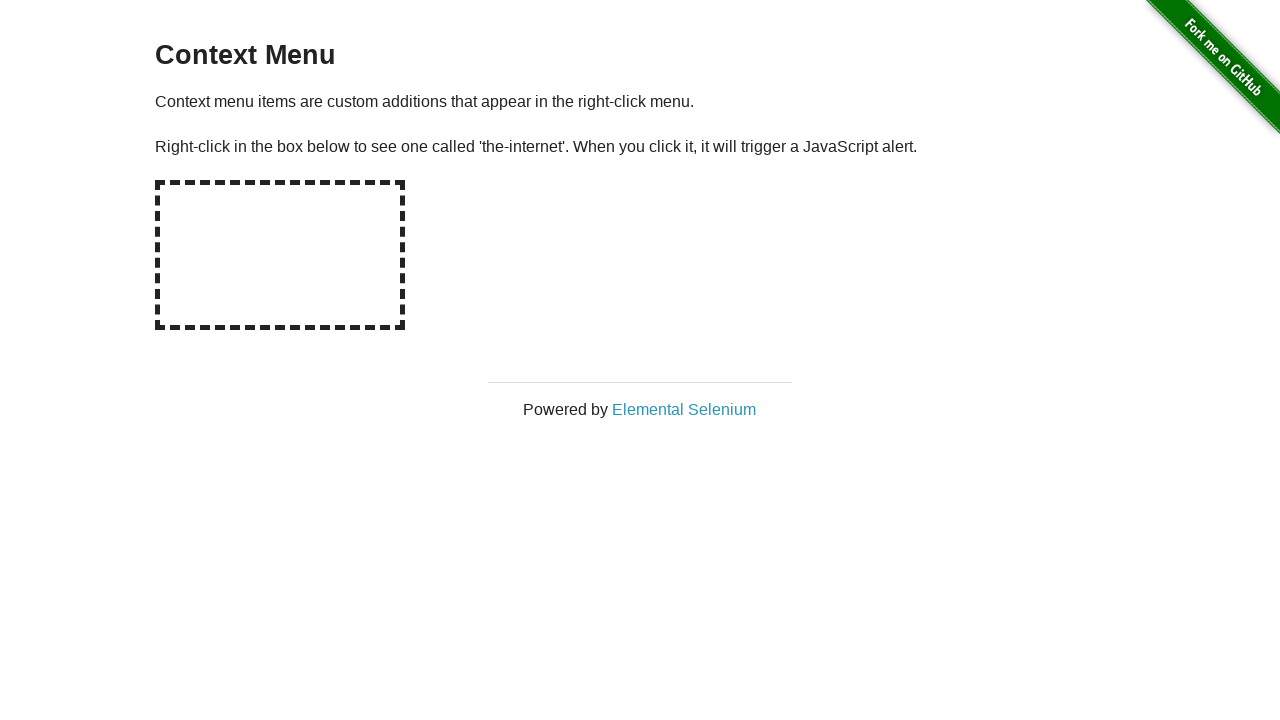

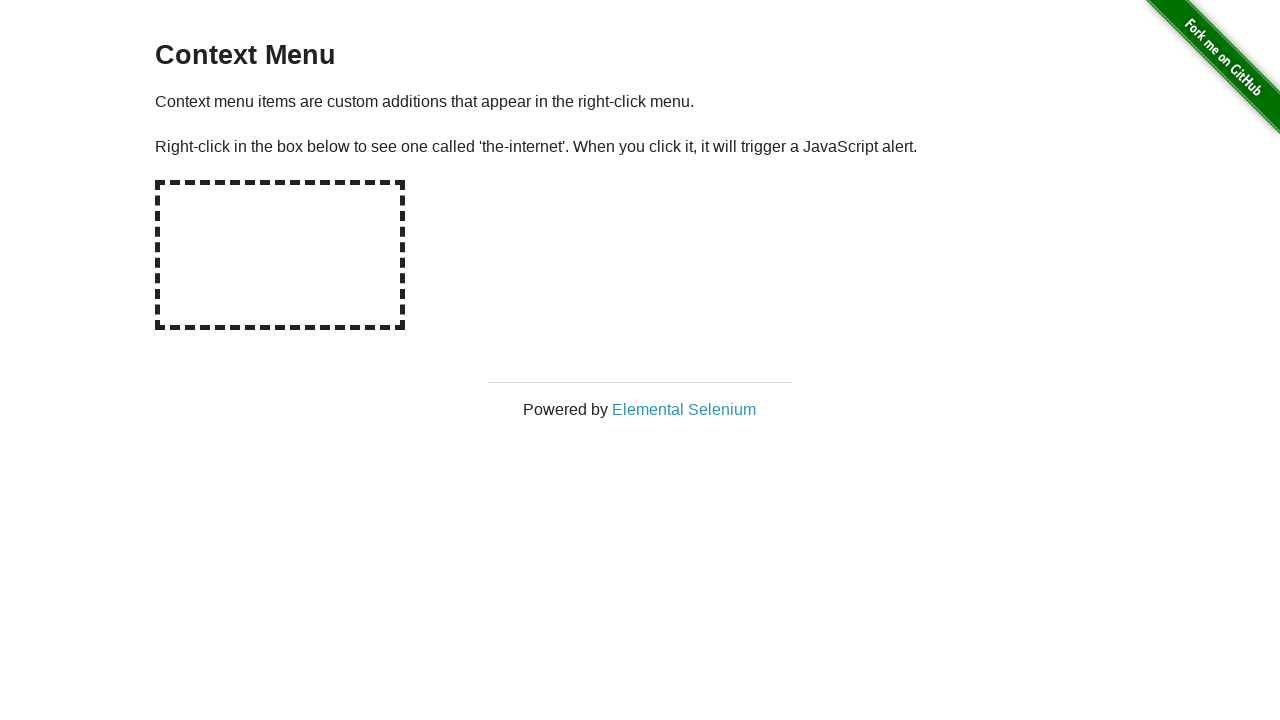